Navigates to a free test data website and clicks on a button element, likely to access or download test data files

Starting URL: https://freetestdata.com/

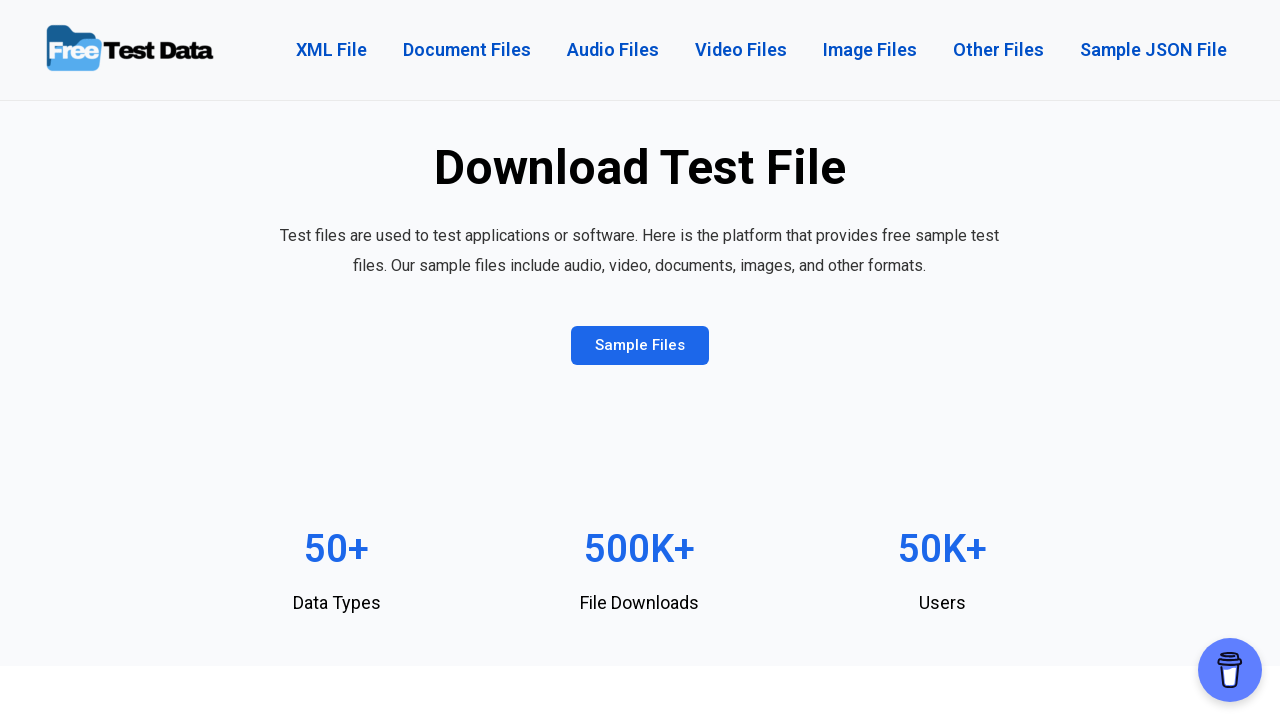

Clicked button element to access or download test data files at (640, 346) on span.elementor-button-text
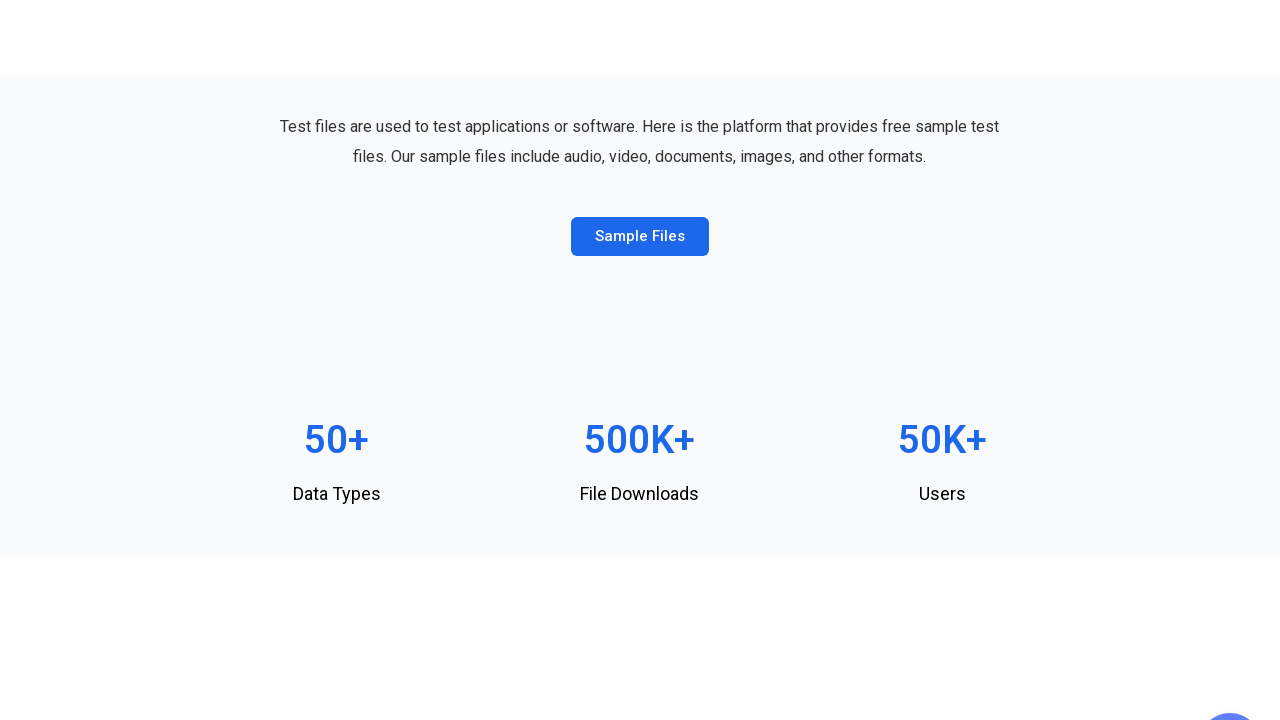

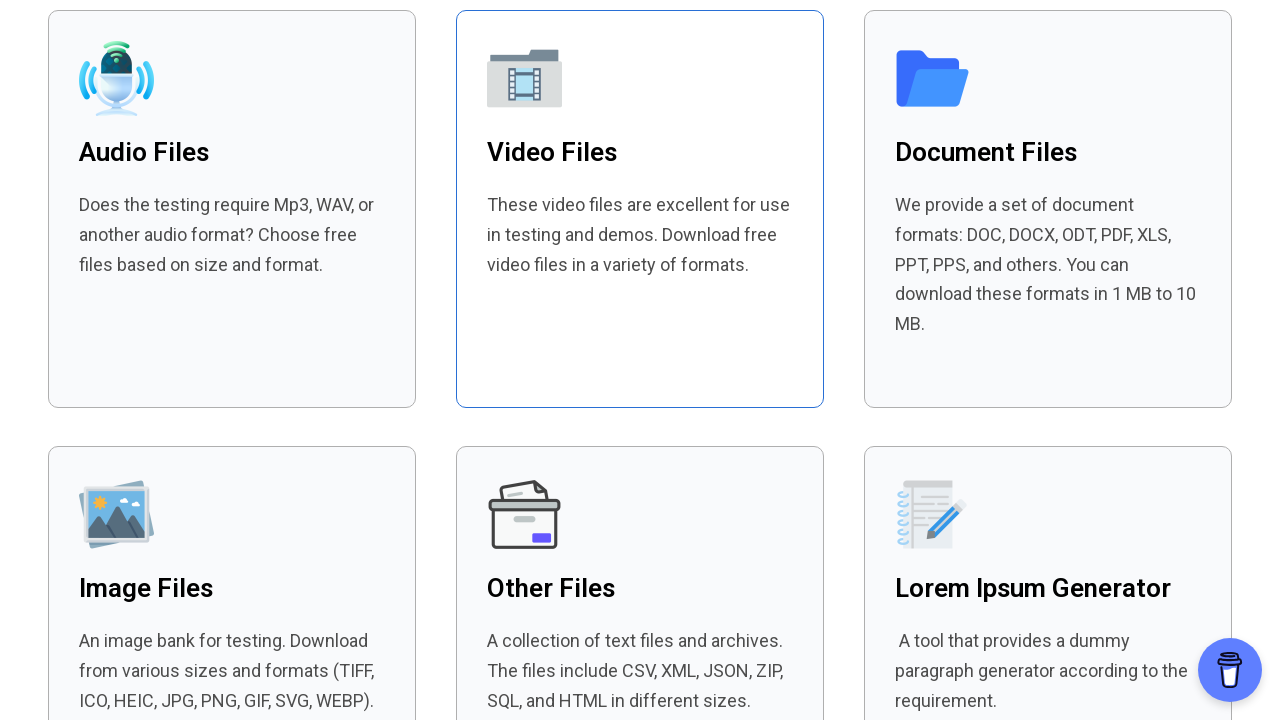